Navigates to Rahul Shetty Academy website using Edge browser and verifies the page title and URL

Starting URL: https://rahulshettyacademy.com/

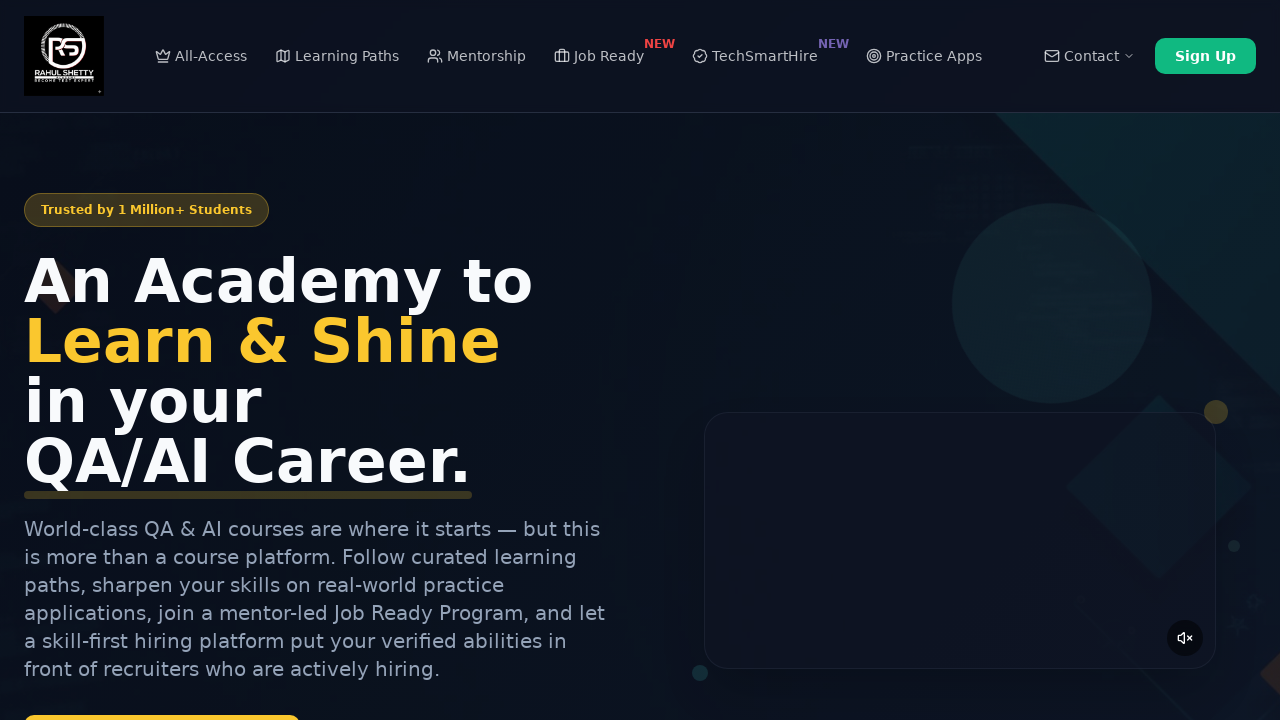

Retrieved page title
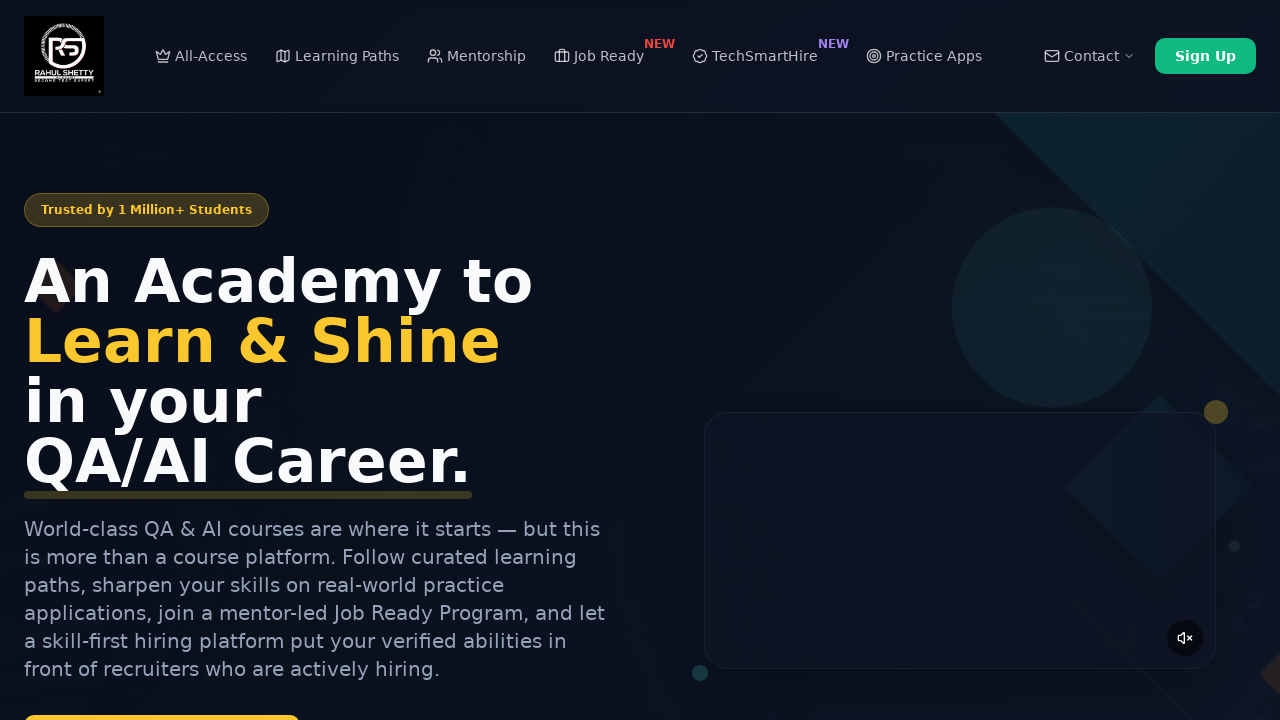

Retrieved current URL
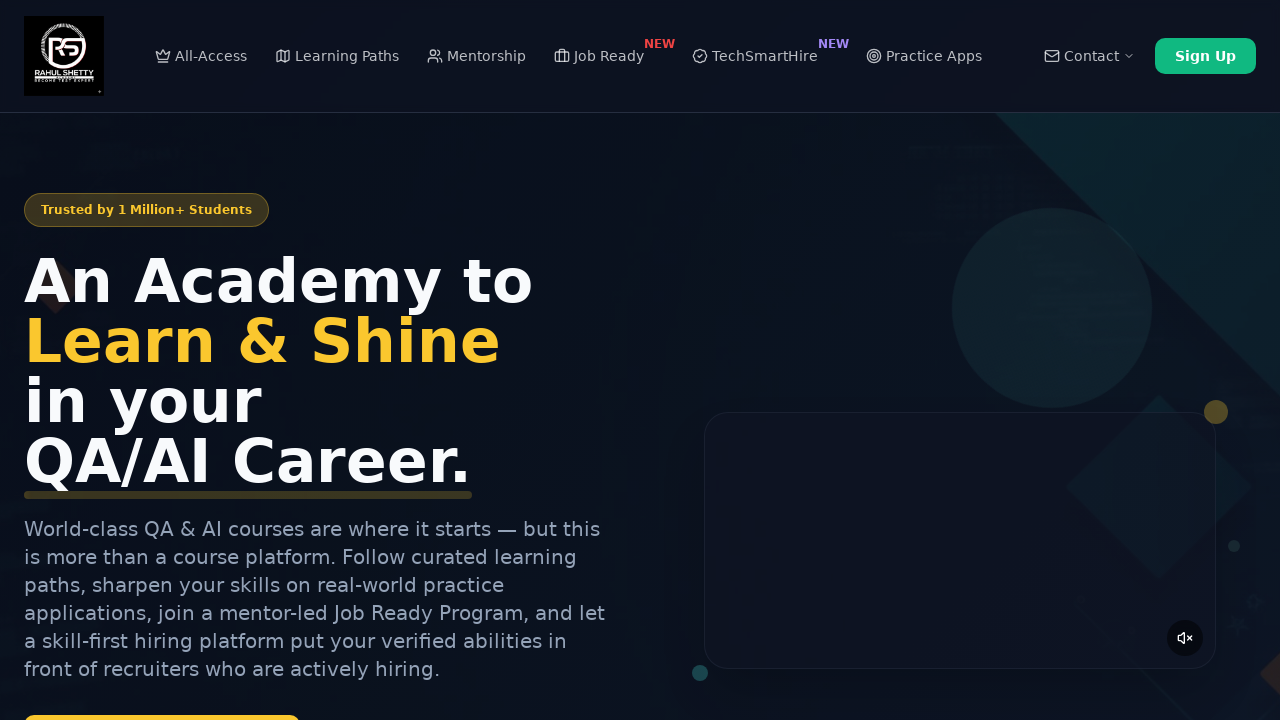

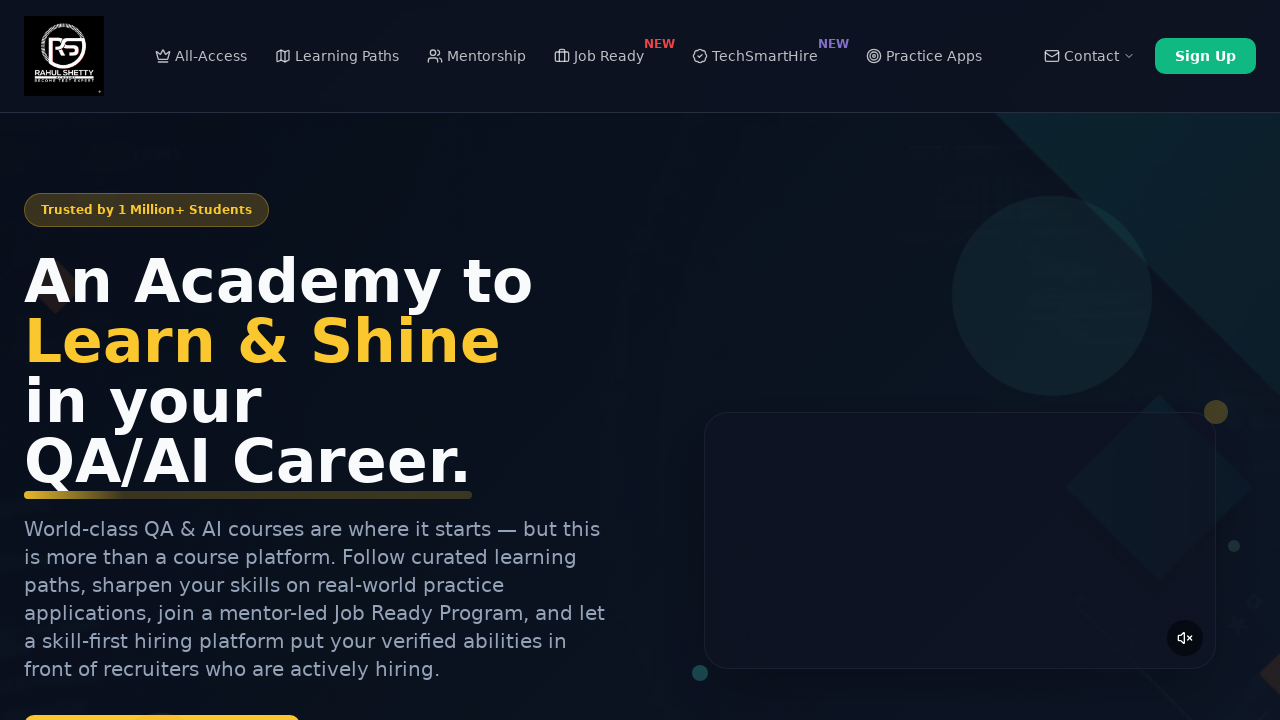